Tests clicking the Get Started button on the DS Algo portal homepage

Starting URL: http://dsportalapp.herokuapp.com/

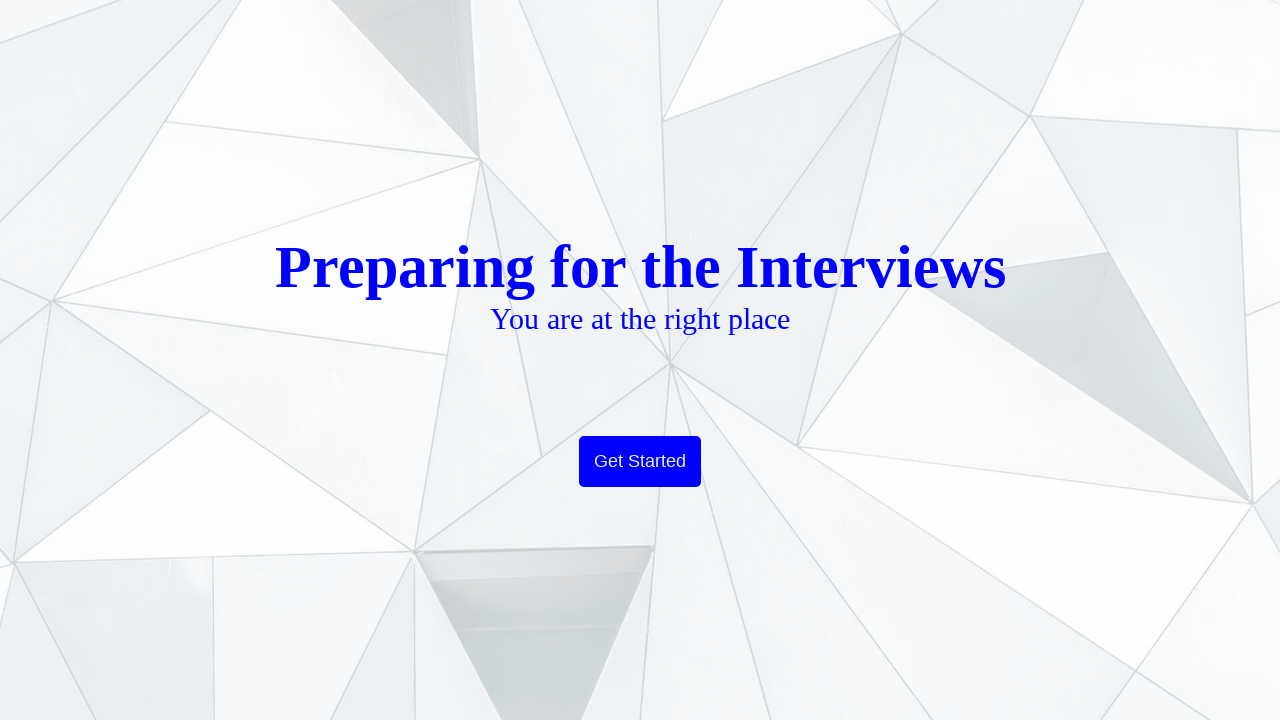

Navigated to DS Algo portal homepage
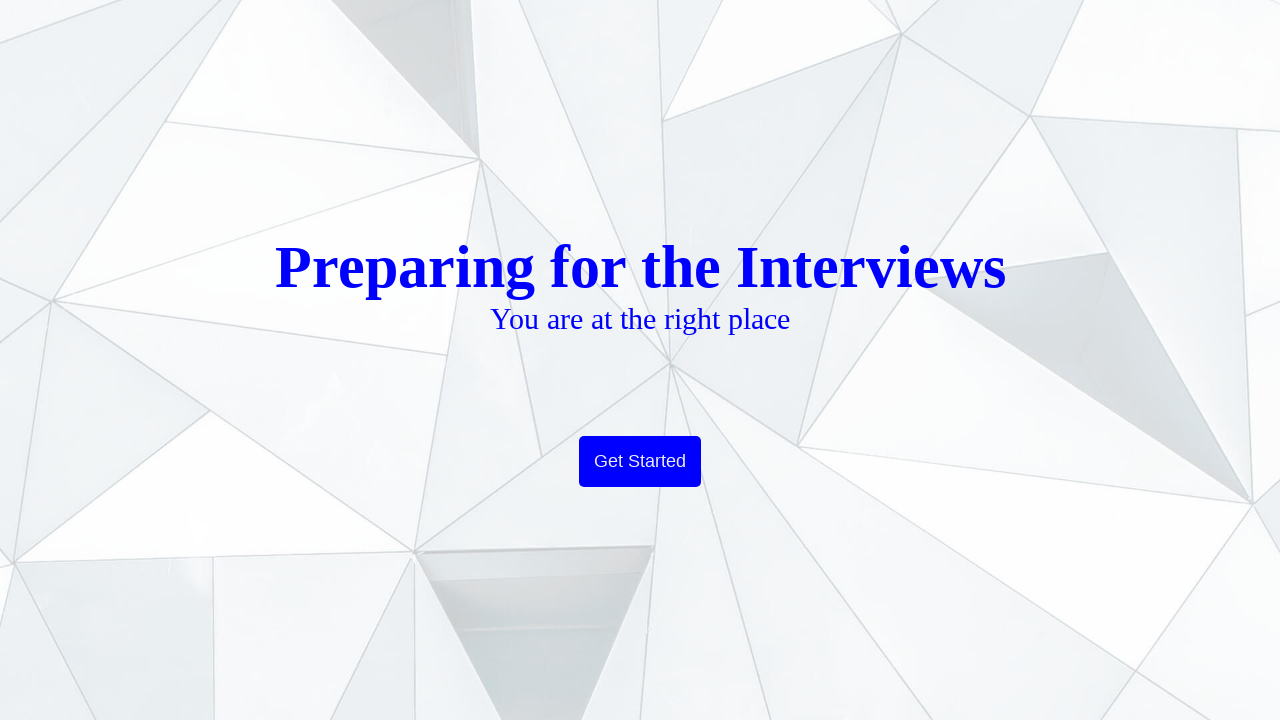

Clicked Get Started button on DS Algo portal homepage at (640, 462) on text=Get Started
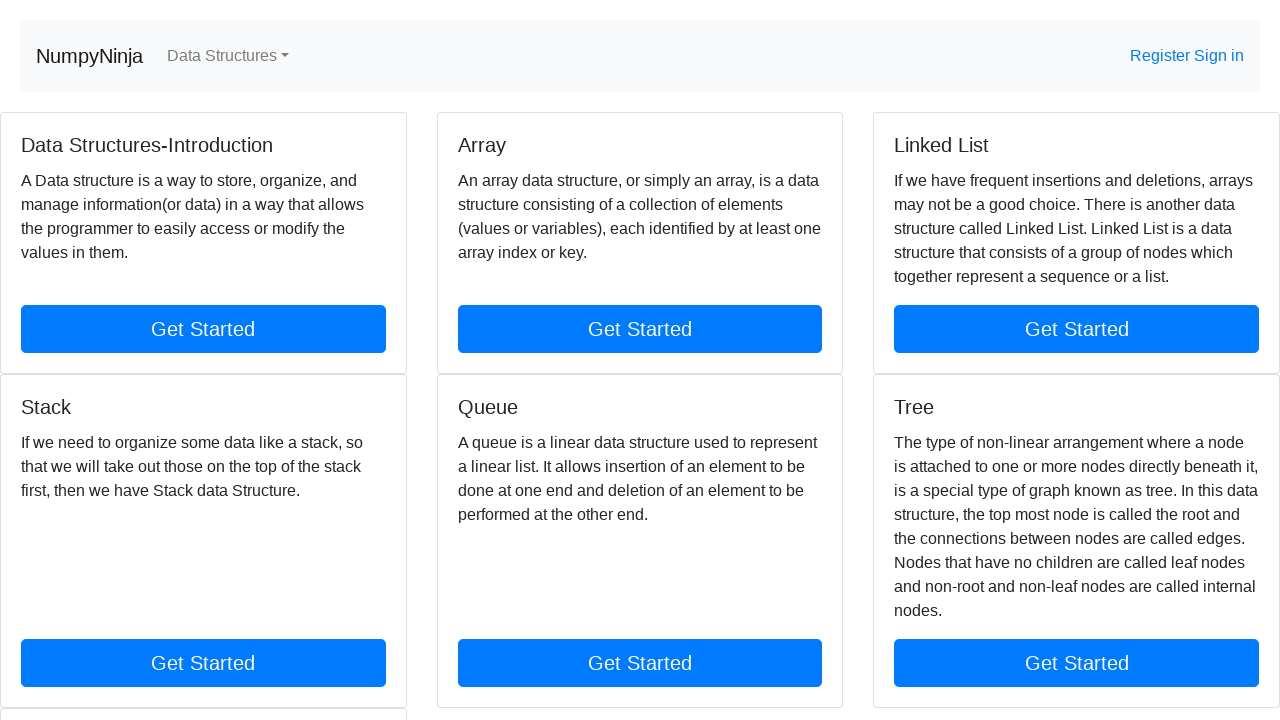

Page loaded successfully after clicking Get Started
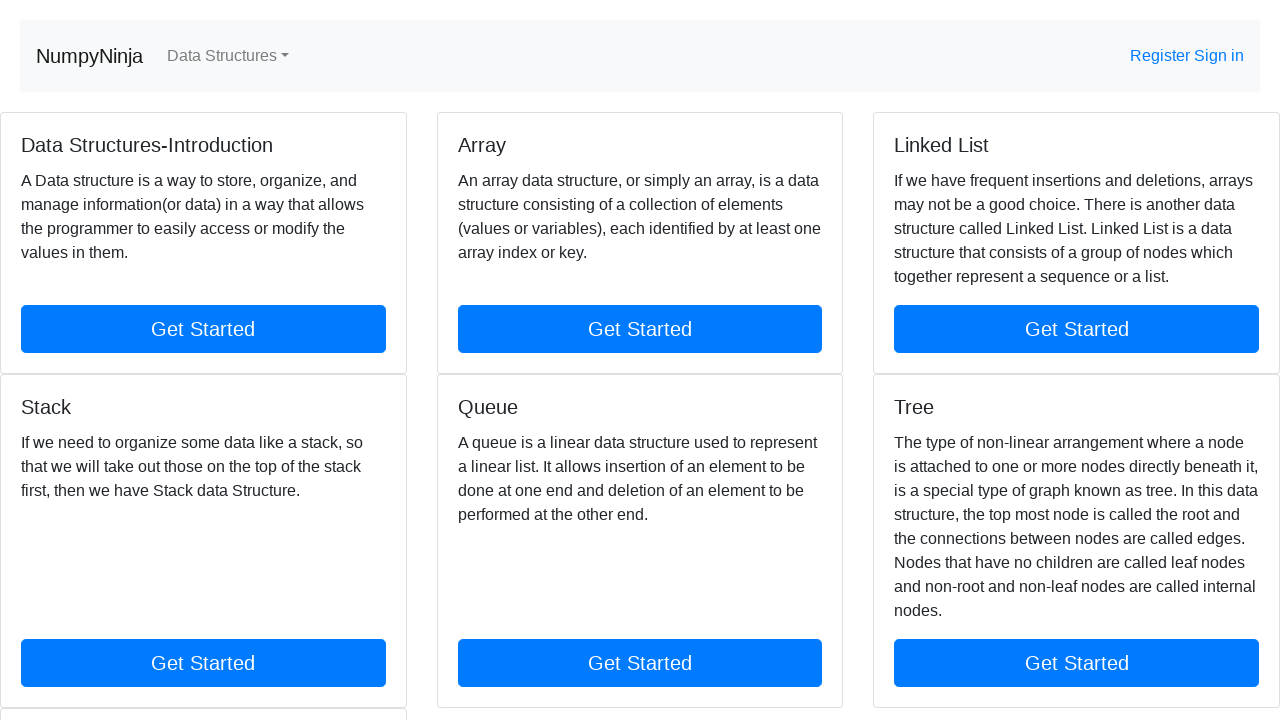

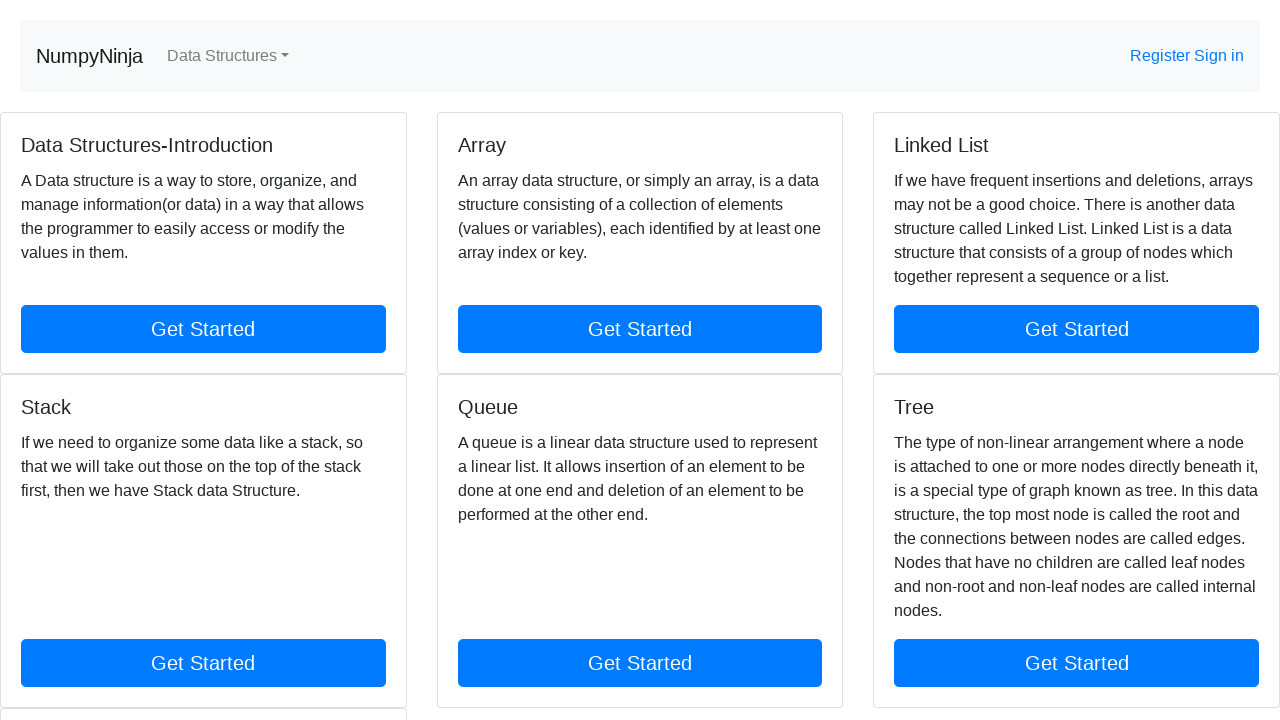